Tests the product filtering functionality by clicking the filter icon, selecting a filter option, and applying the filter

Starting URL: https://demo.applitools.com/gridHackathonV2.html

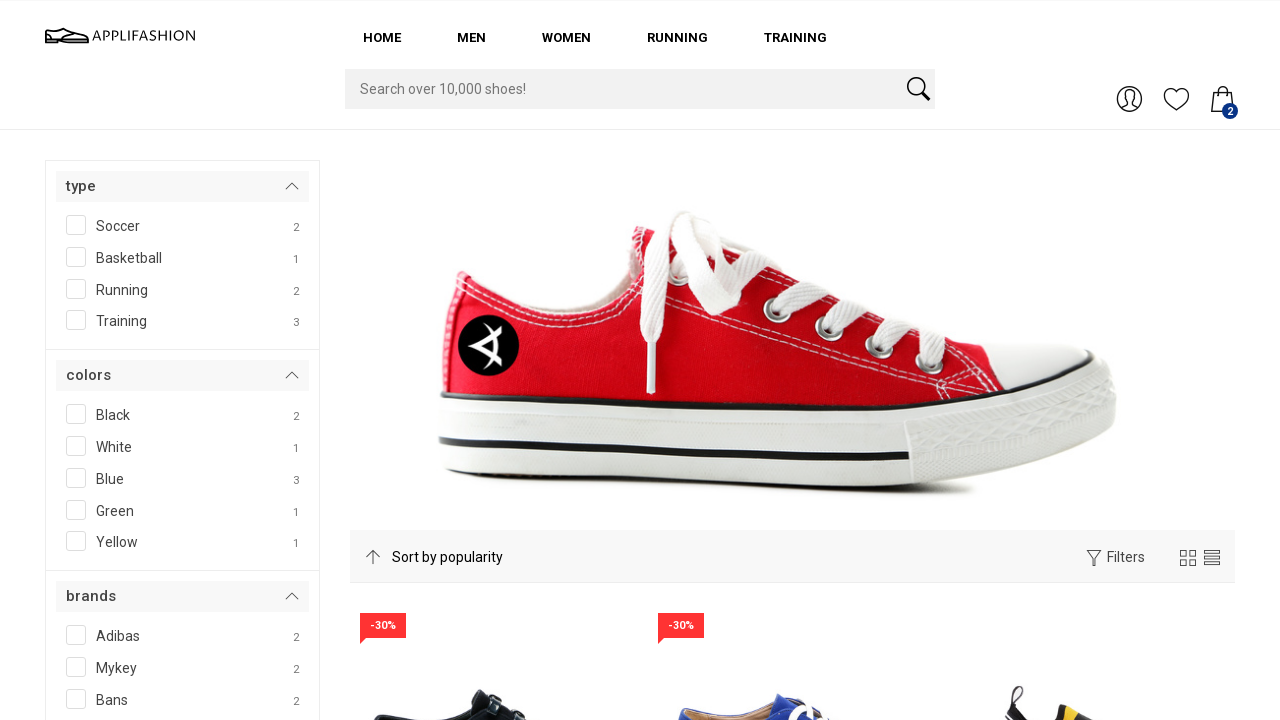

Clicked the filter icon to open filter options at (1094, 558) on #ti-filter
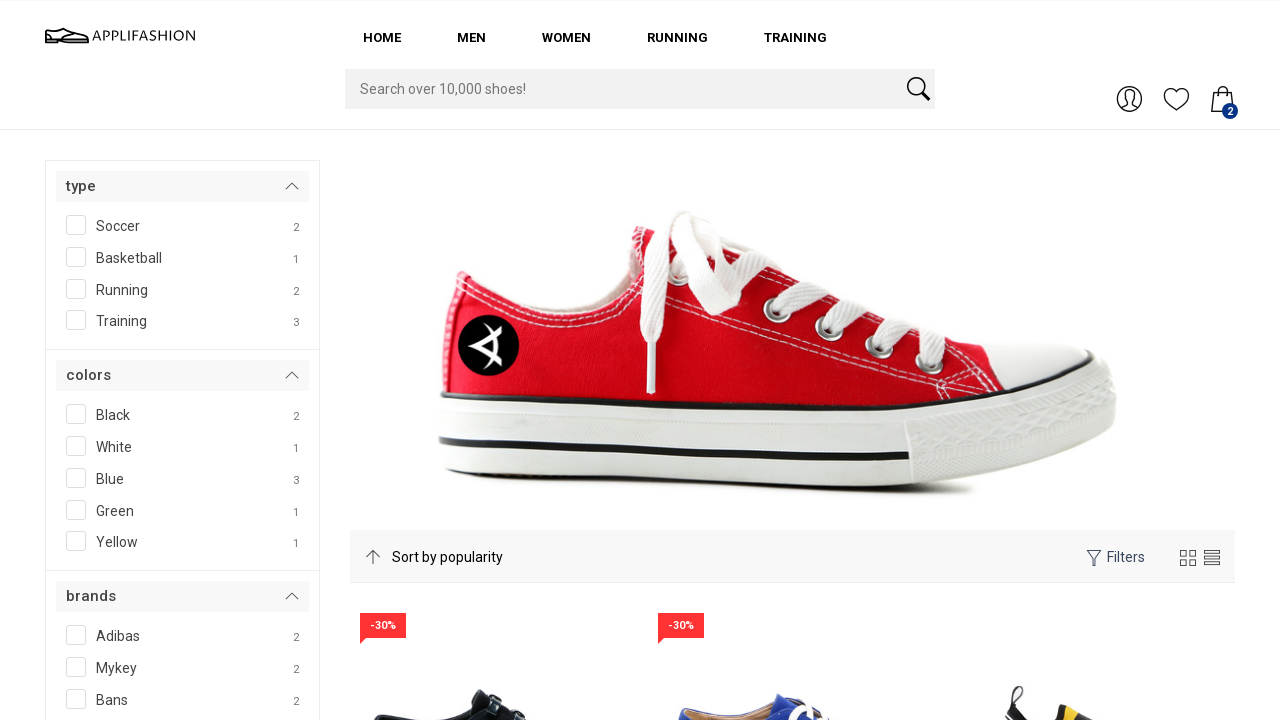

Waited for filter options to load
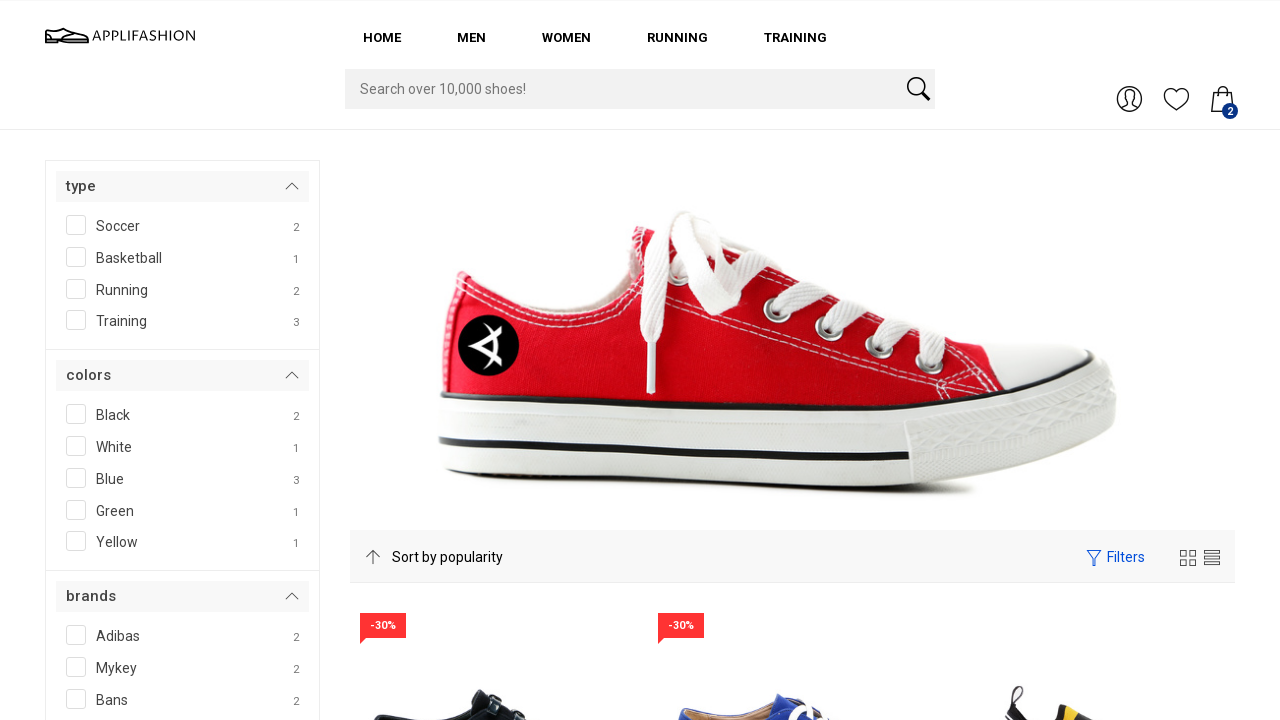

Selected a filter option by clicking the filter checkbox at (182, 416) on #LABEL__containerc__104
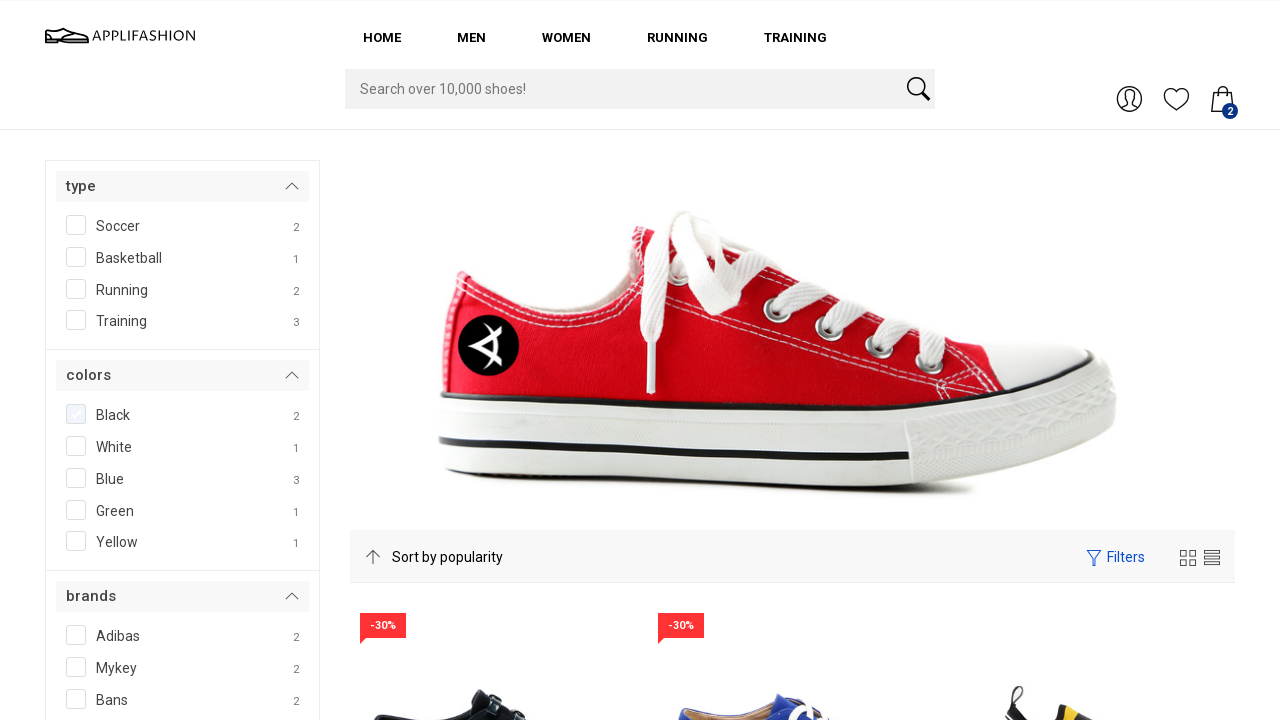

Clicked the filter button to apply the selected filter at (103, 360) on #filterBtn
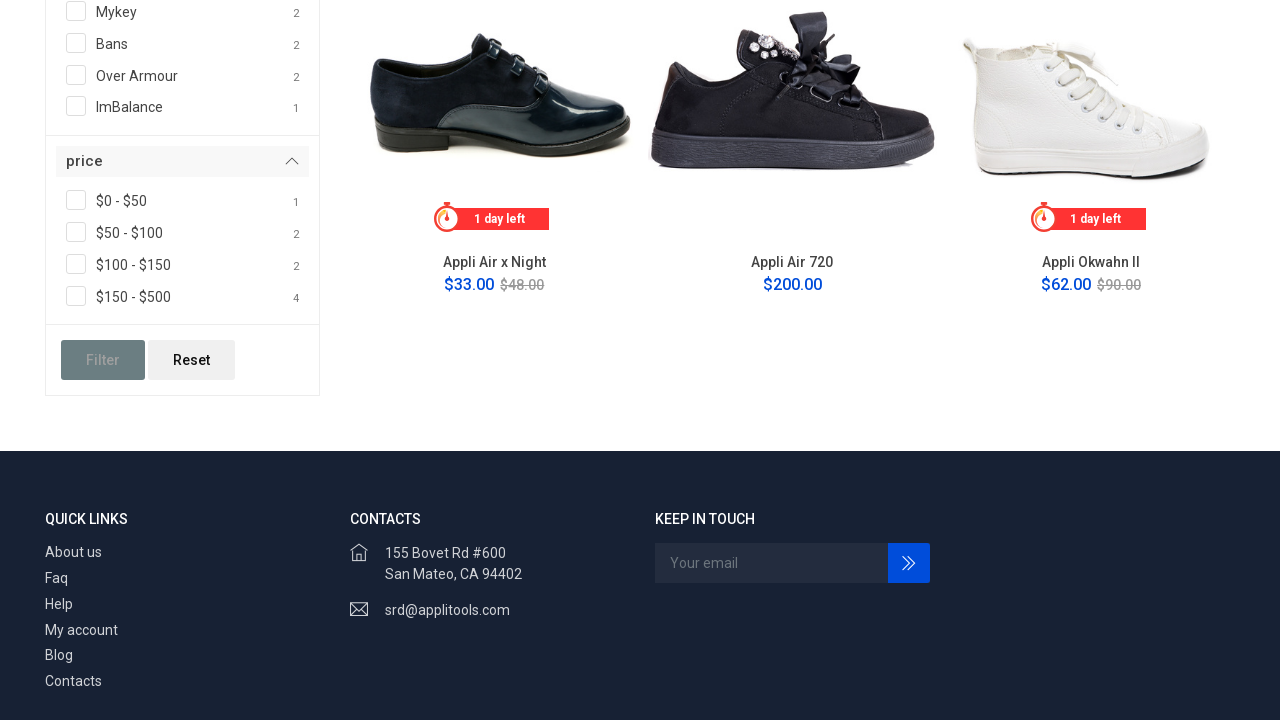

Product grid updated with filtered results
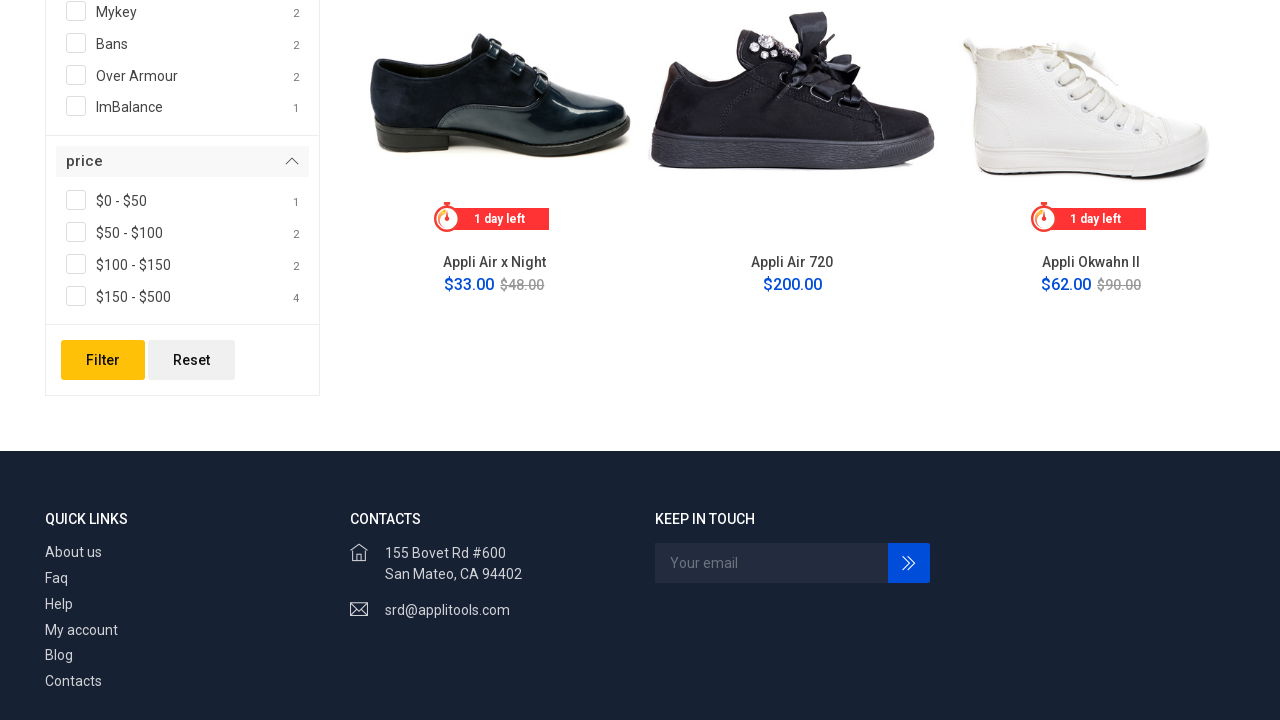

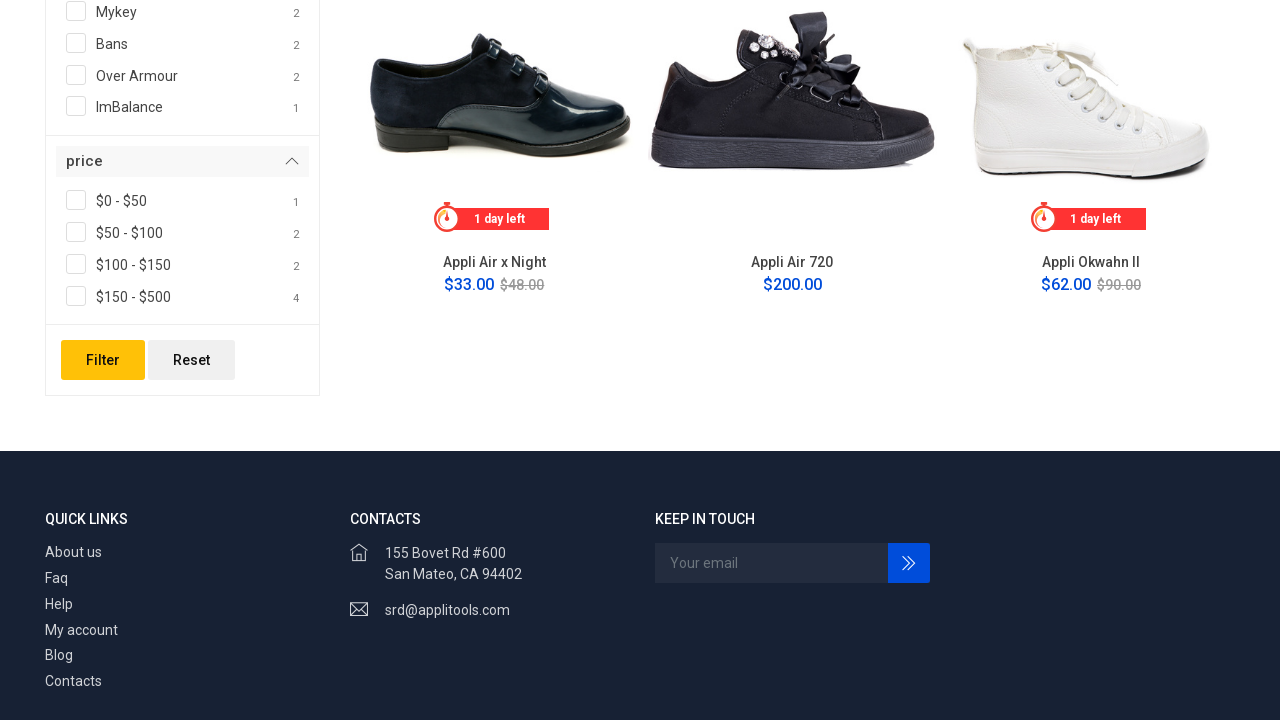